Tests clicking a hide button that affects visibility of multiple other buttons in different ways

Starting URL: http://uitestingplayground.com/visibility

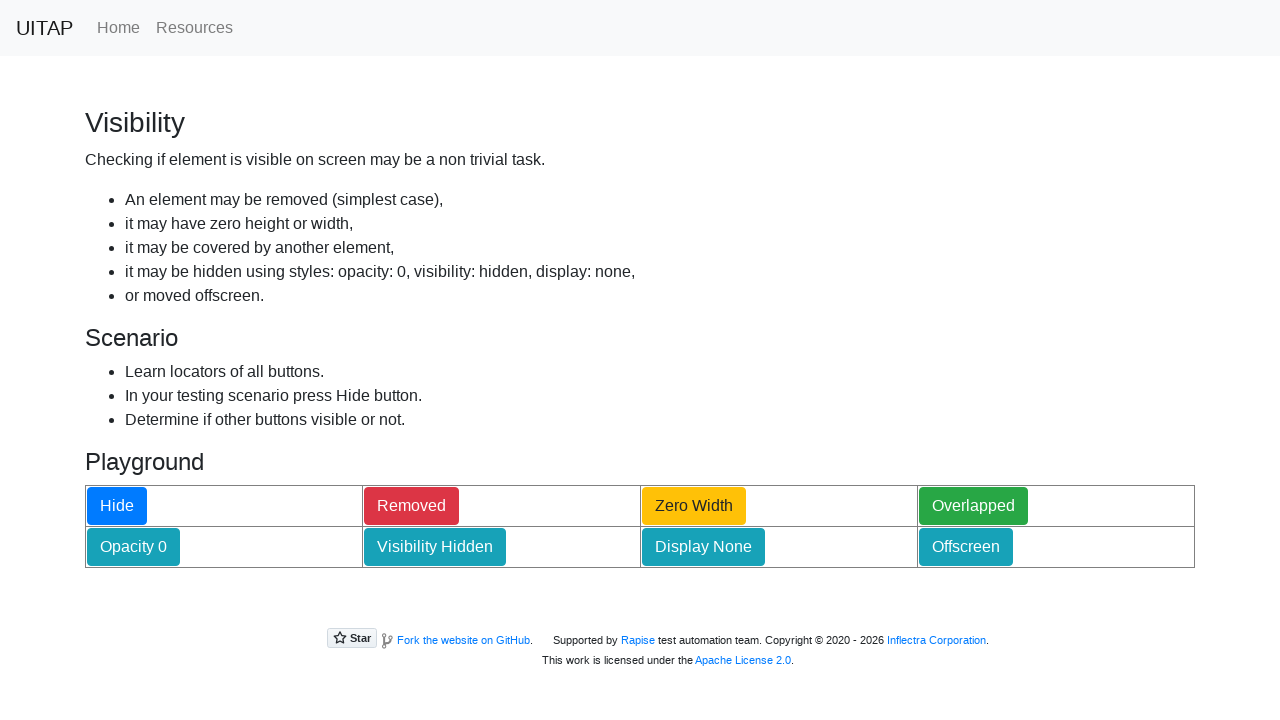

Clicked the Hide button to trigger visibility changes at (117, 506) on internal:role=button[name="Hide"i]
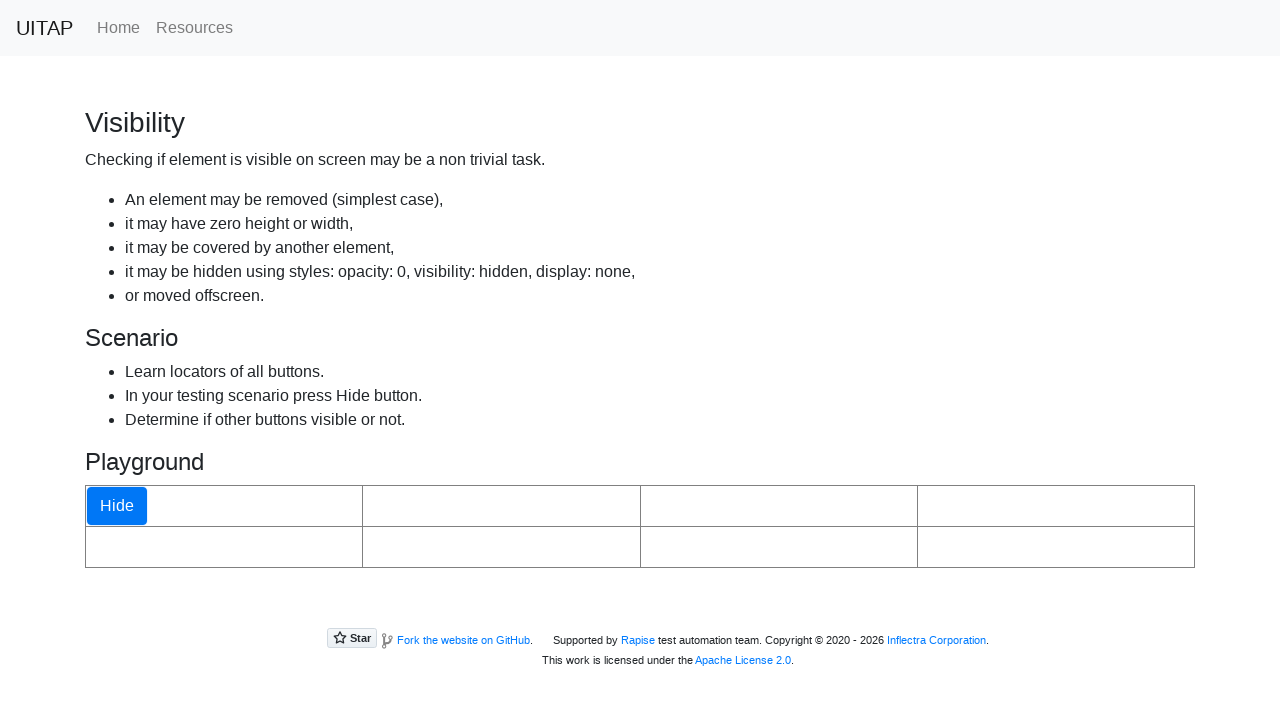

Waited for visibility changes to take effect
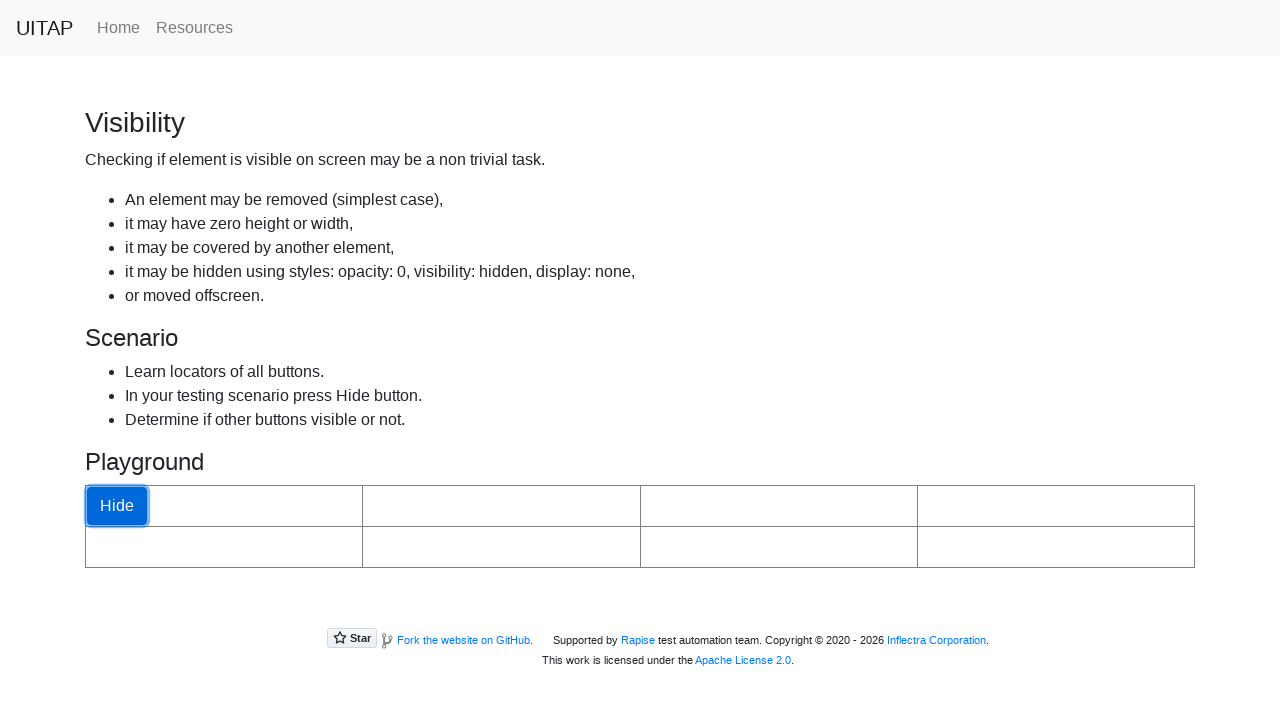

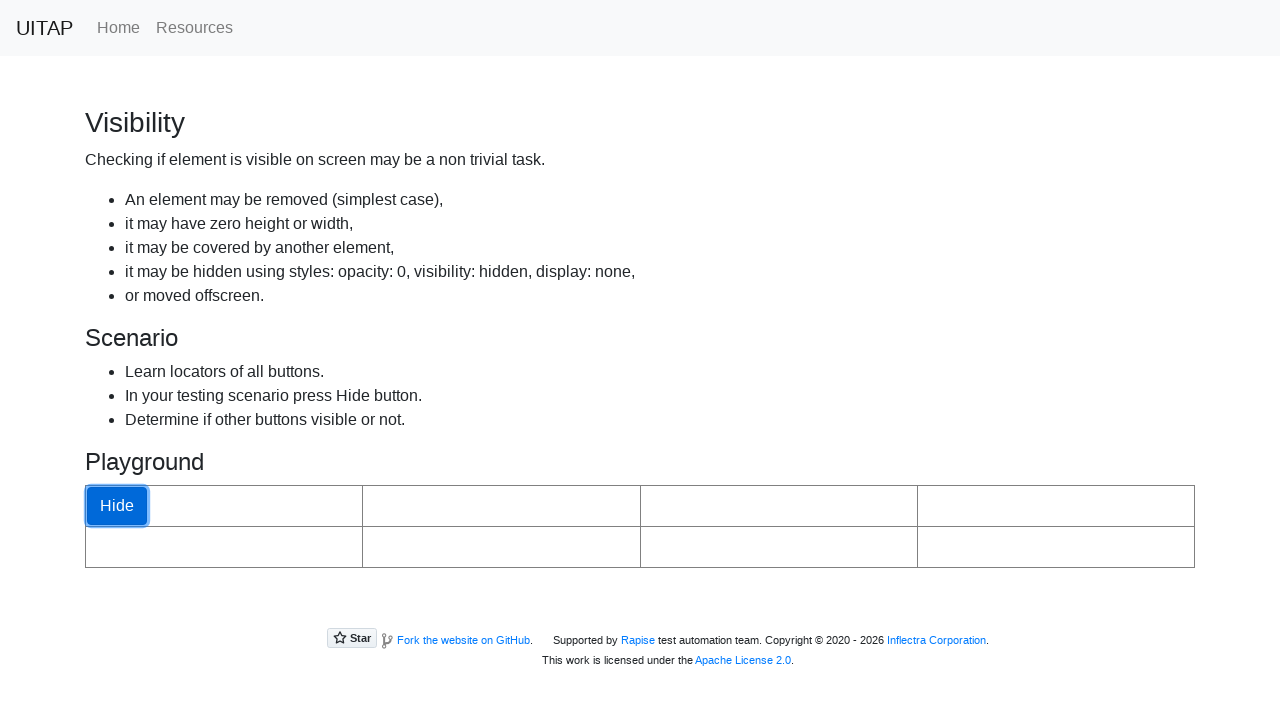